Tests login form submission on Heroku ID page by entering email and password, then verifying error message appears

Starting URL: https://id.heroku.com/login

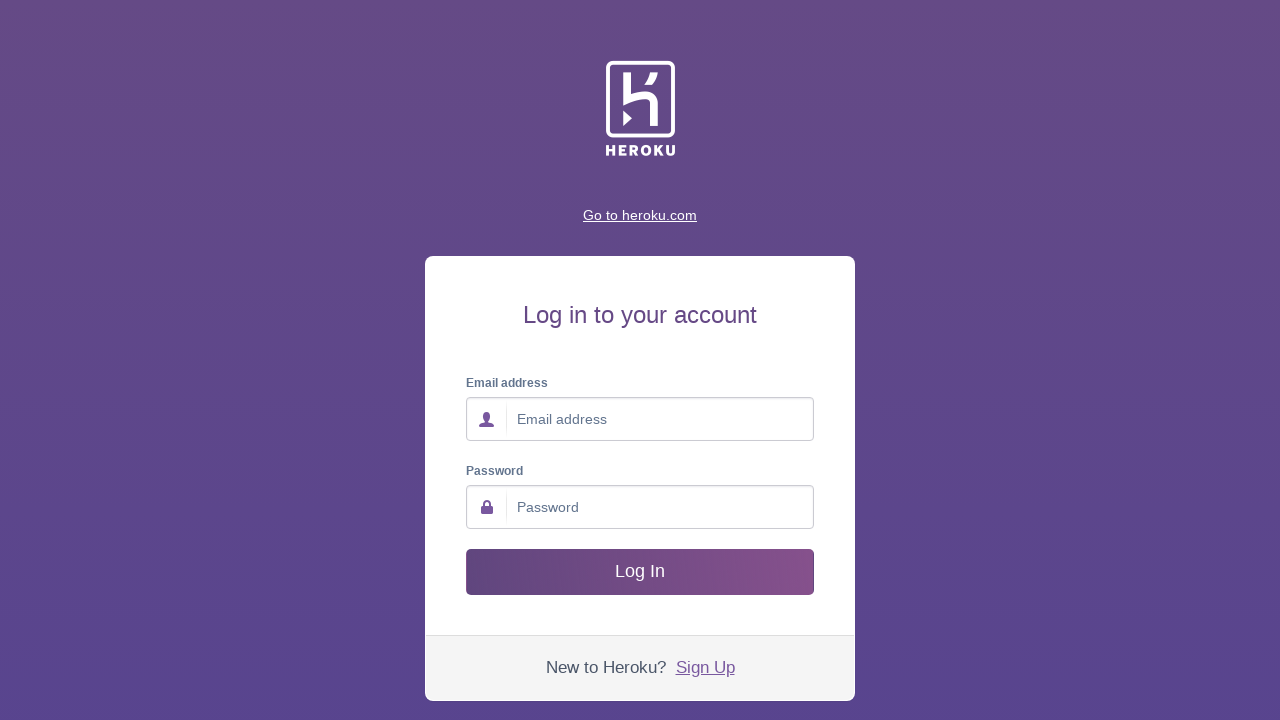

Filled email field with testuser@example.com on input#email
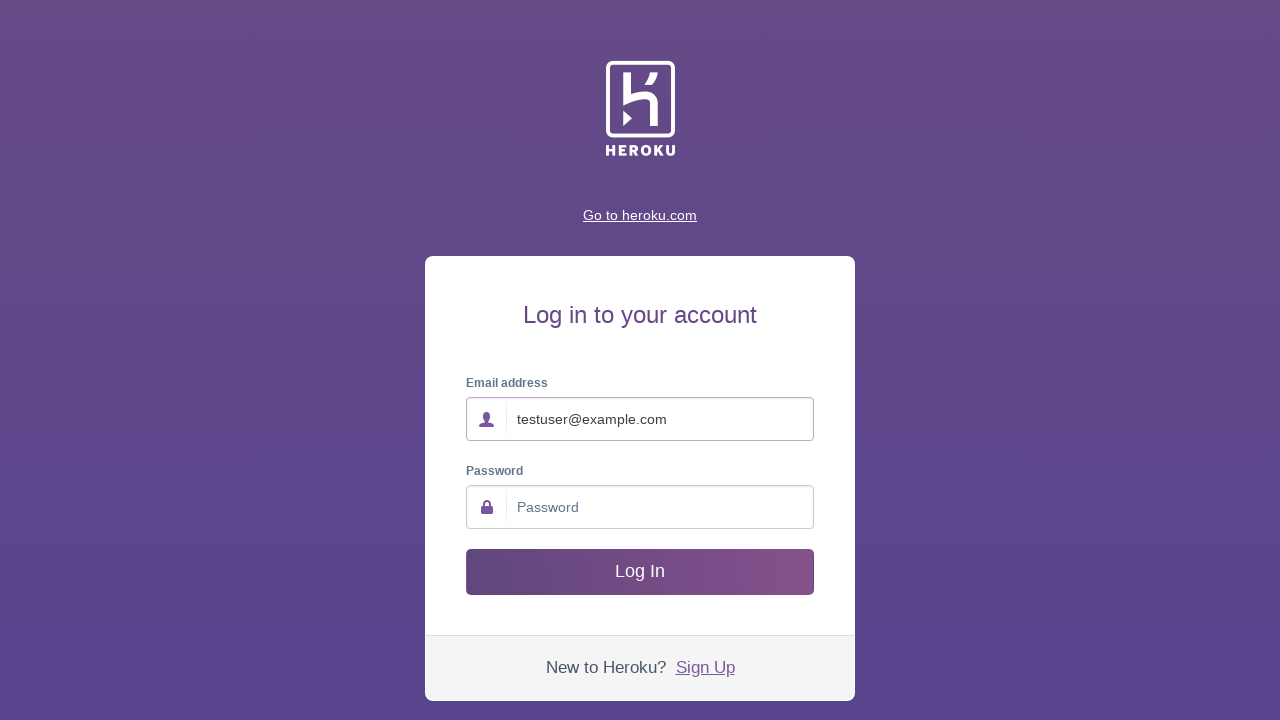

Filled password field with testpass123 on input#password
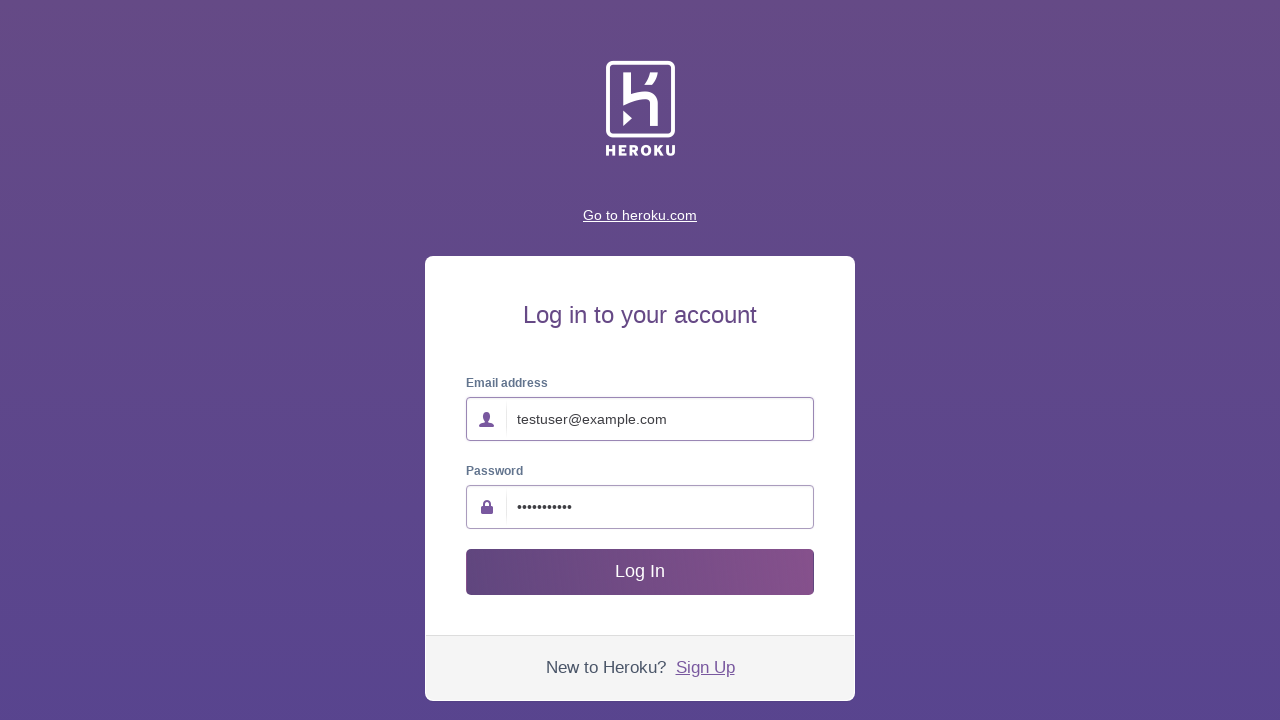

Clicked Log In button to submit login form at (640, 572) on button[value='Log In']
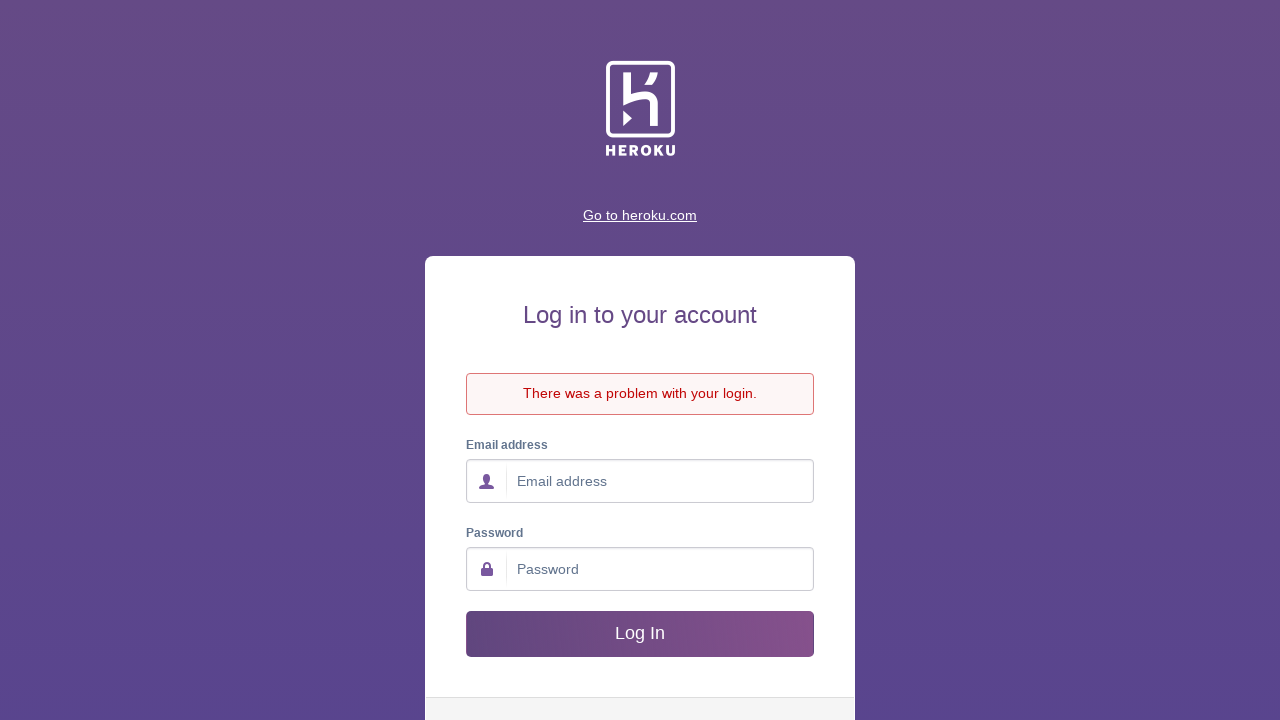

Error message alert appeared on page
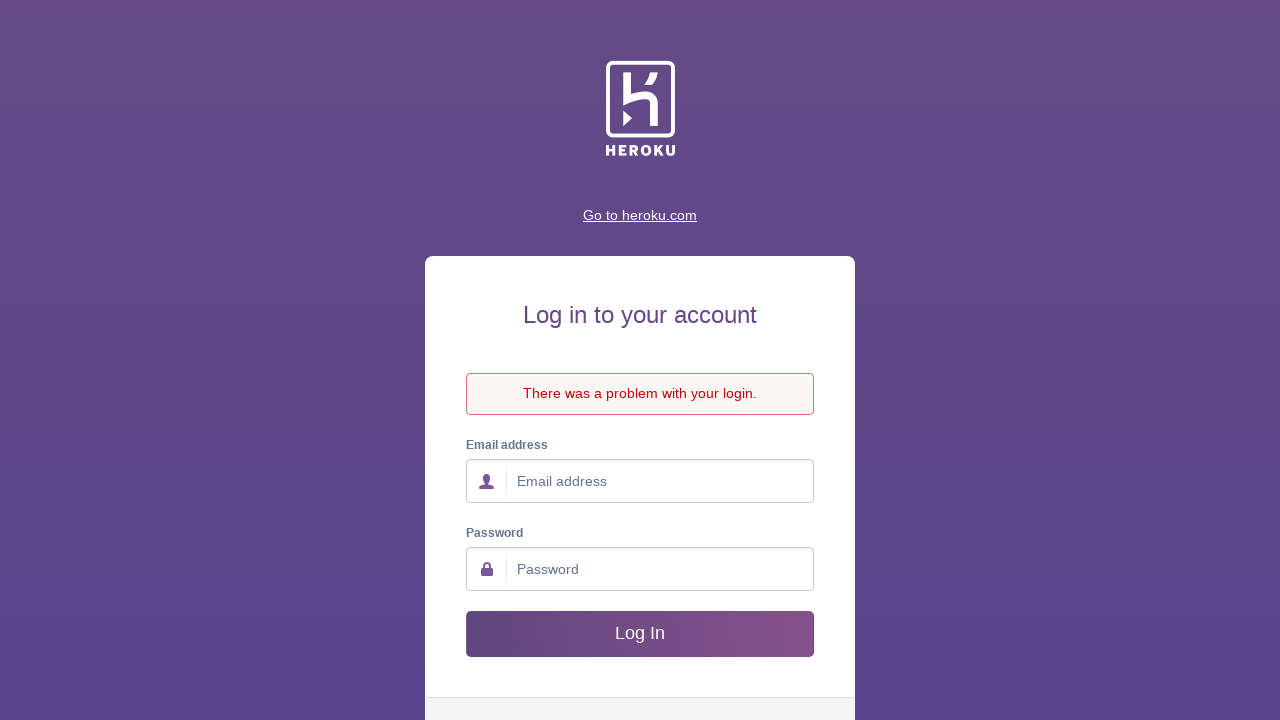

Located error message element
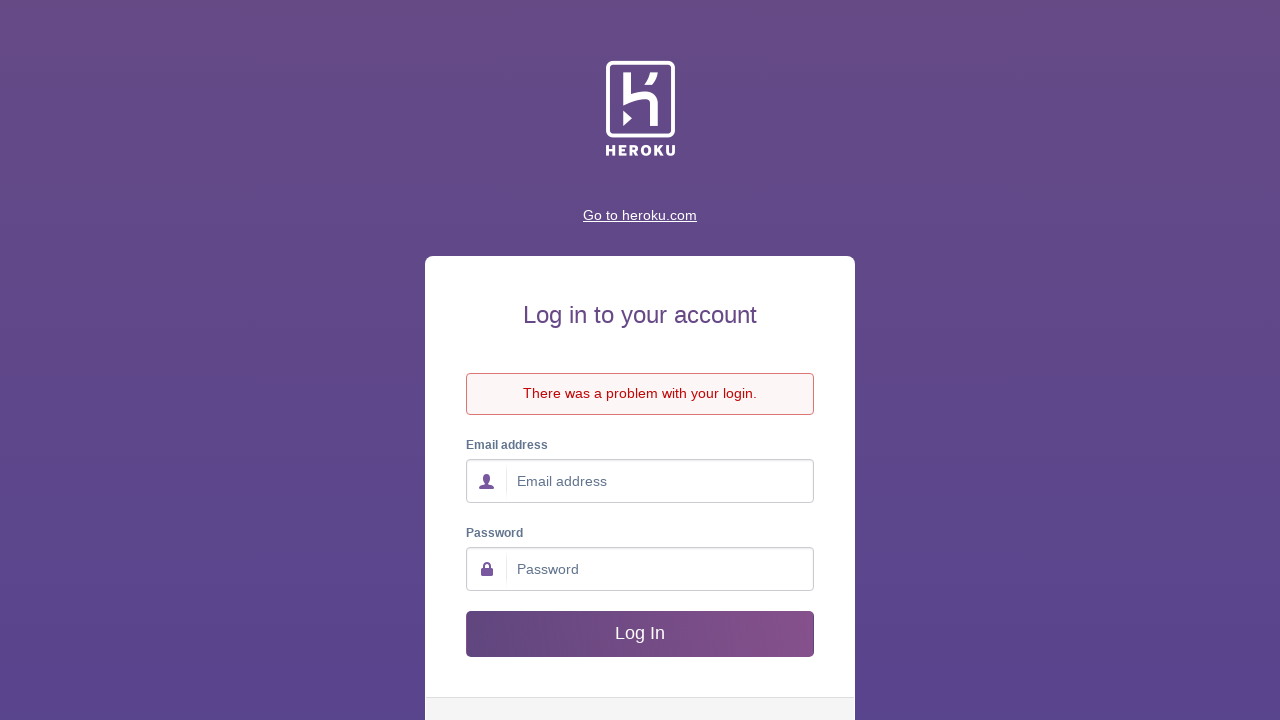

Verified error message is visible
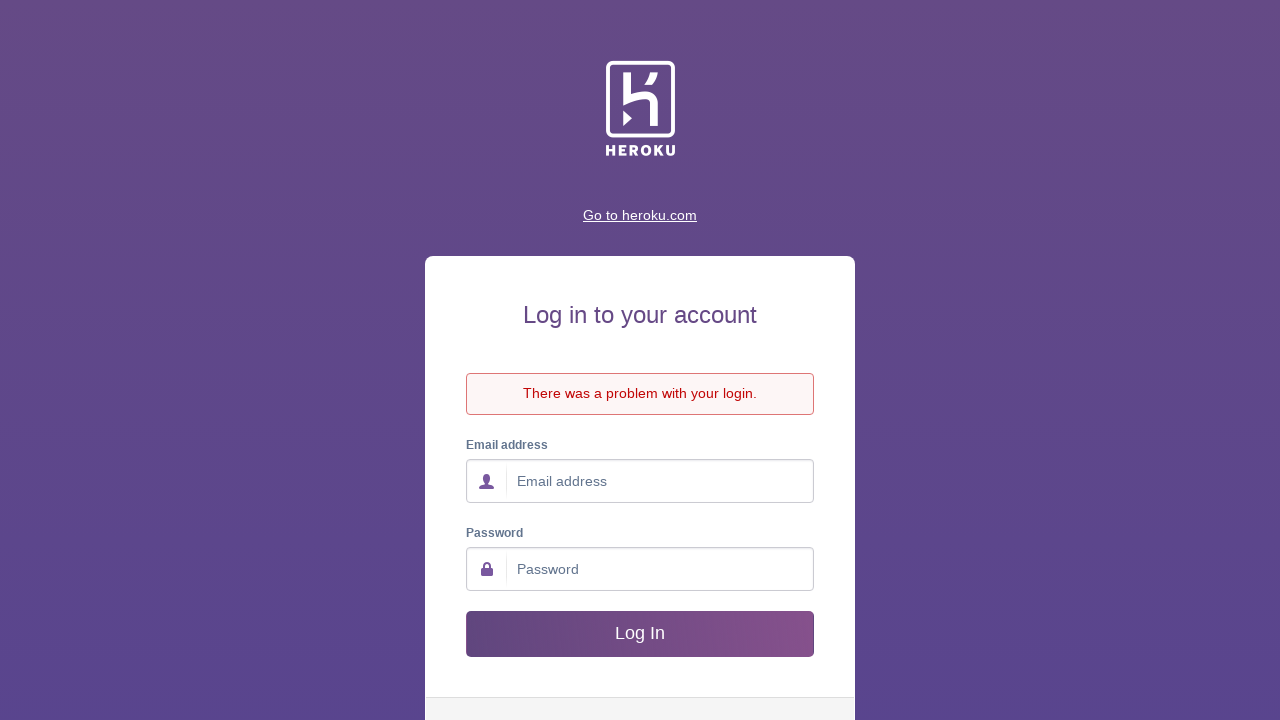

Retrieved error message text content
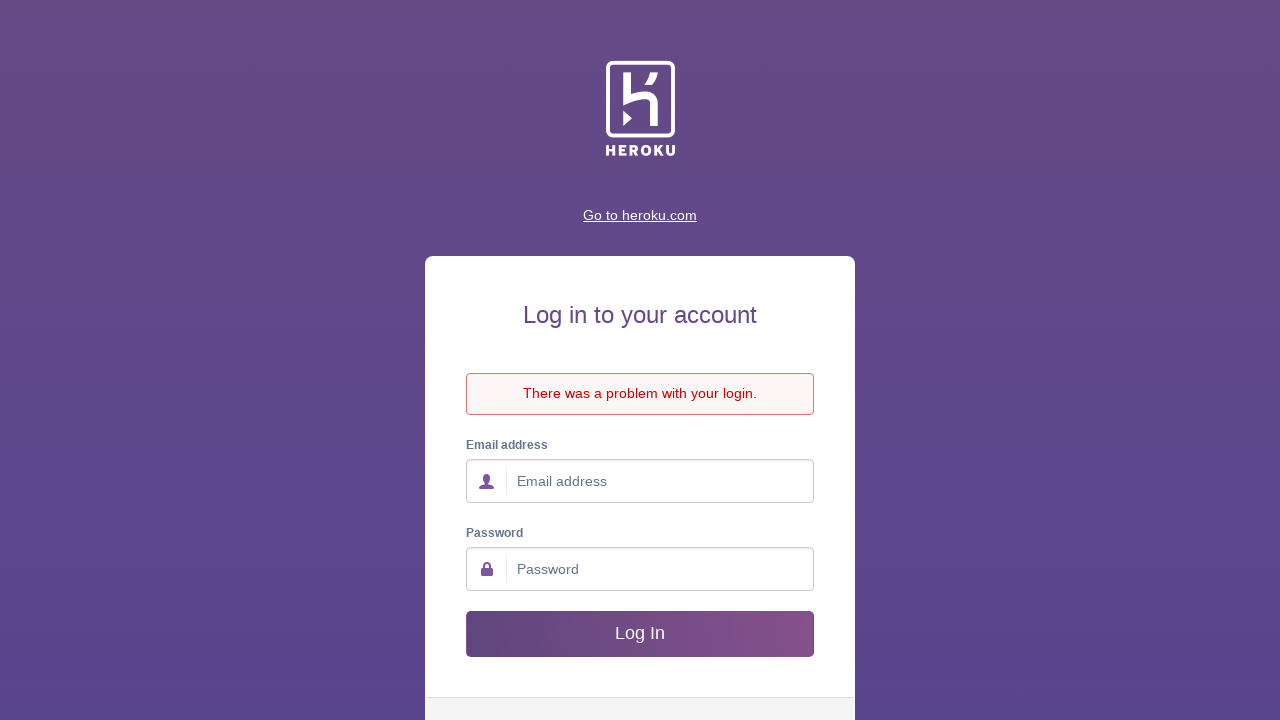

Confirmed login error: 'There was a problem with your login.' message found
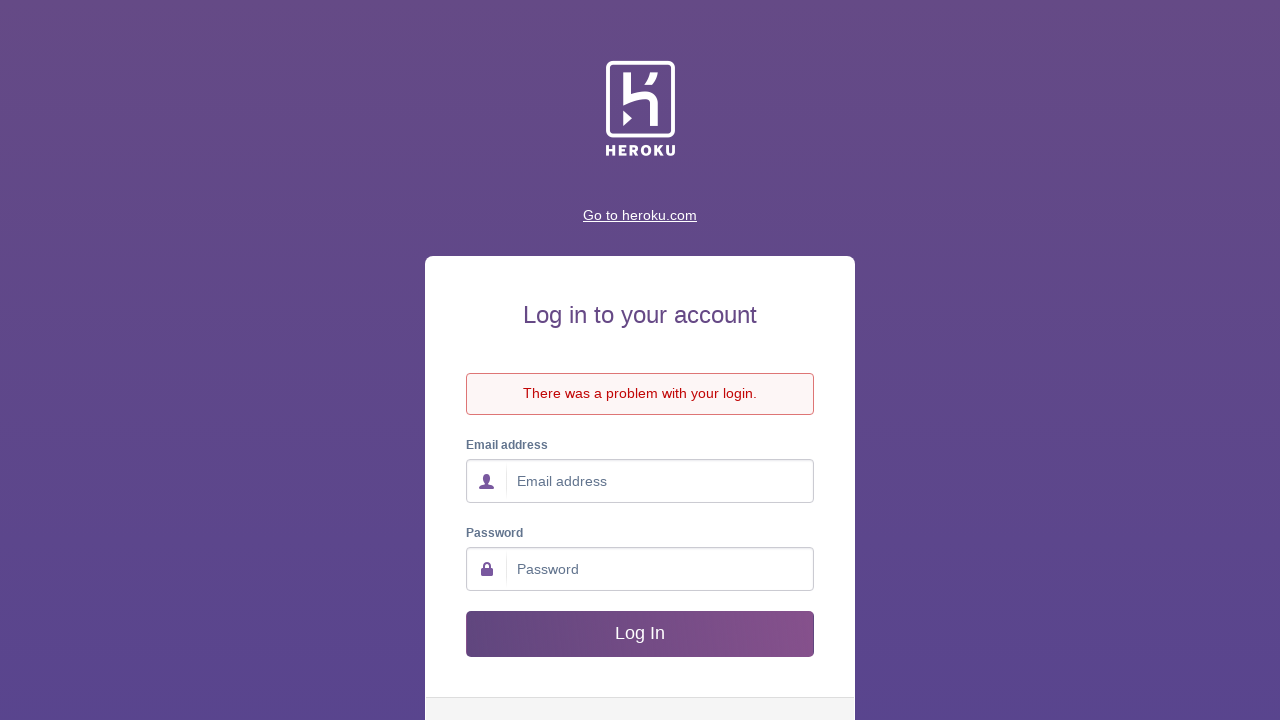

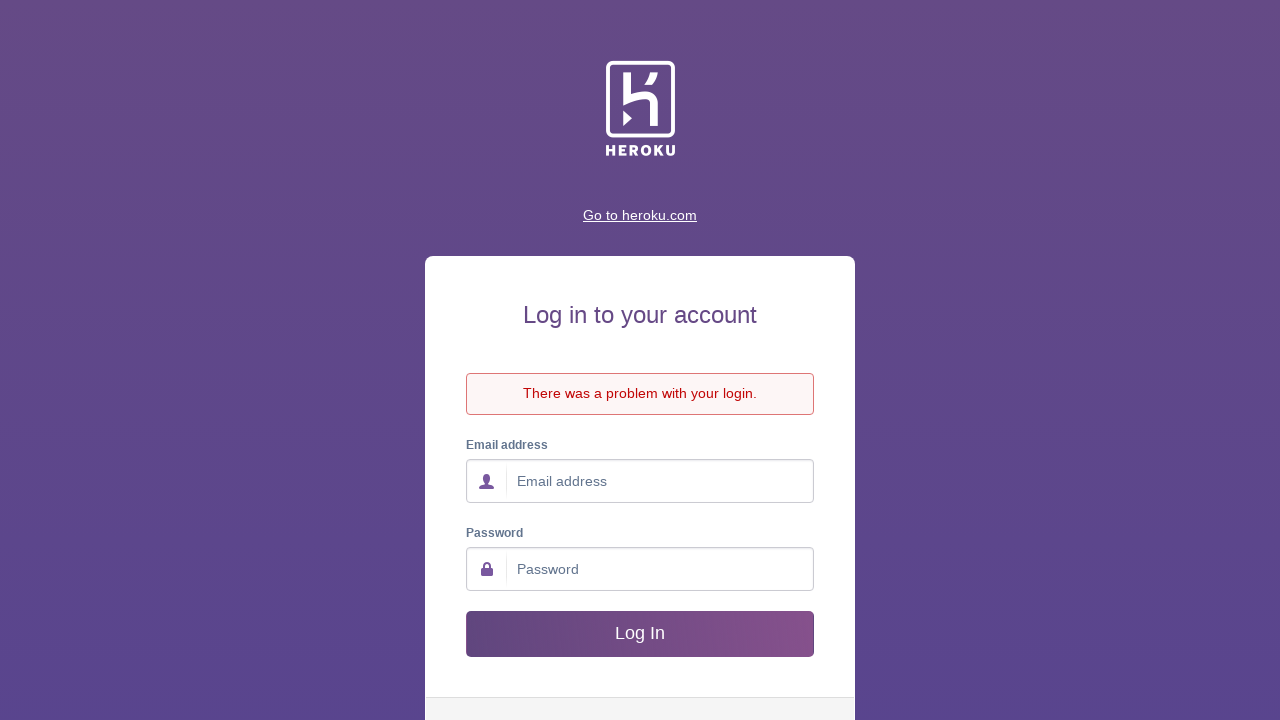